Tests the sendKeys functionality by filling a name input field on a Selenium practice form page

Starting URL: https://www.tutorialspoint.com/selenium/practice/selenium_automation_practice.php

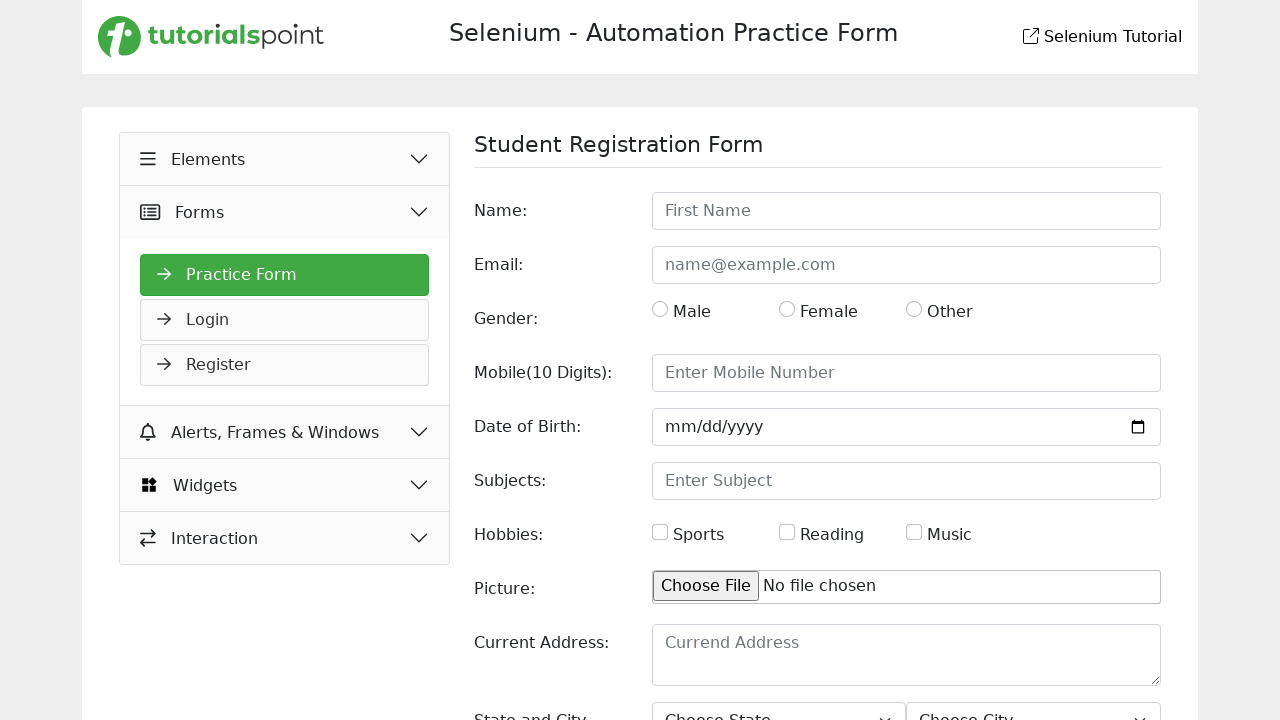

Filled name input field with 'Ebrahim Hossain' on xpath=//input[@id='name']
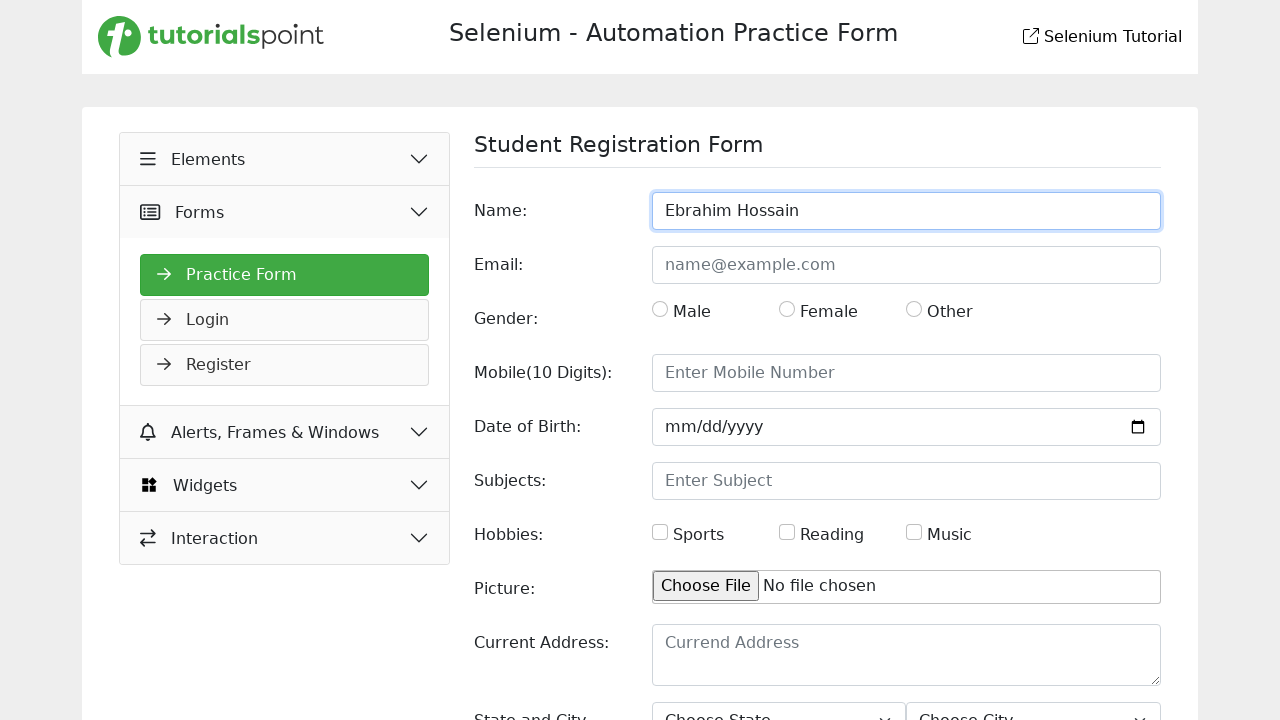

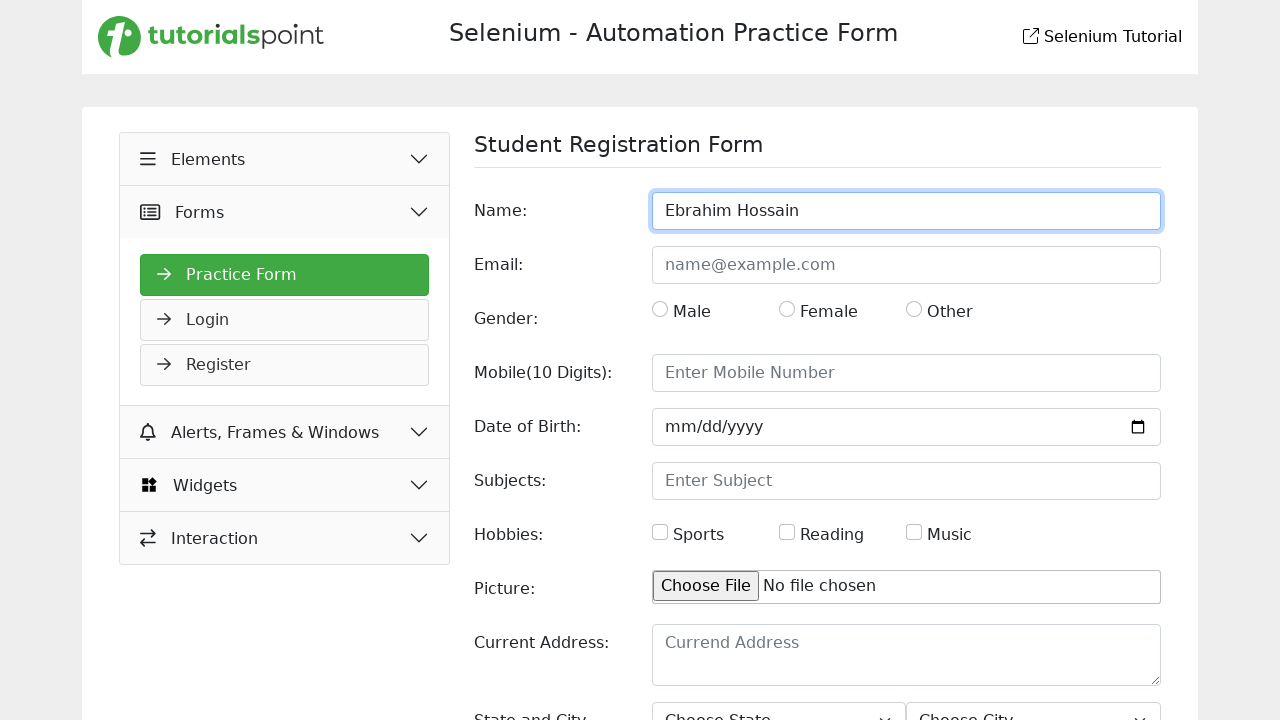